Tests the search/filter functionality on a practice e-commerce site by entering a search term and waiting for filtered results to appear in the products table.

Starting URL: https://rahulshettyacademy.com/seleniumPractise/#/offers

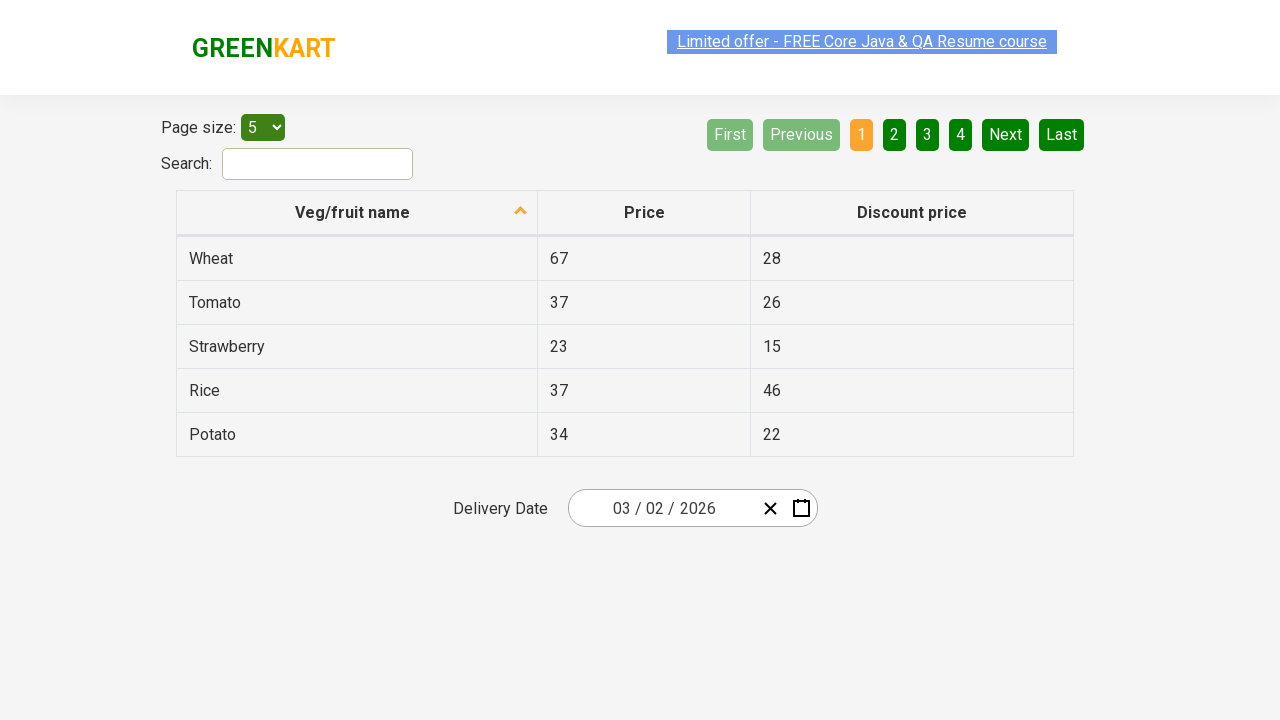

Entered search term 'b' in the search field to filter products on #search-field
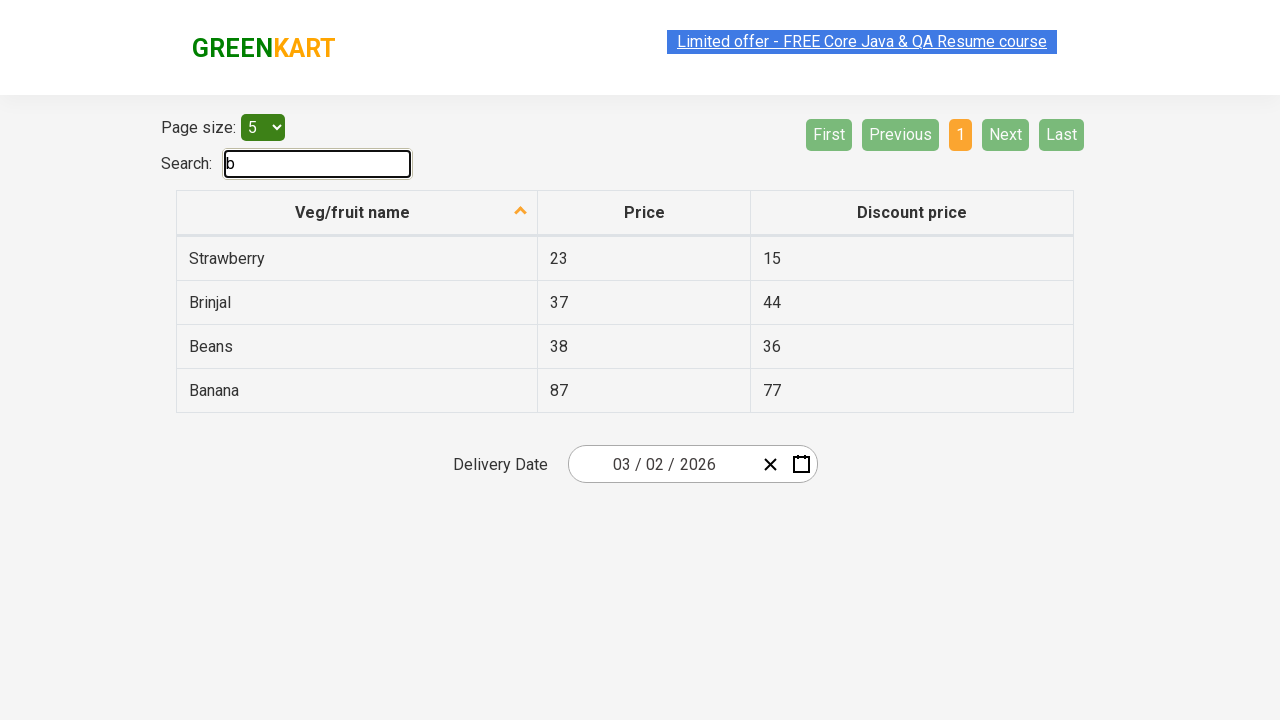

Filtered results appeared in the products table
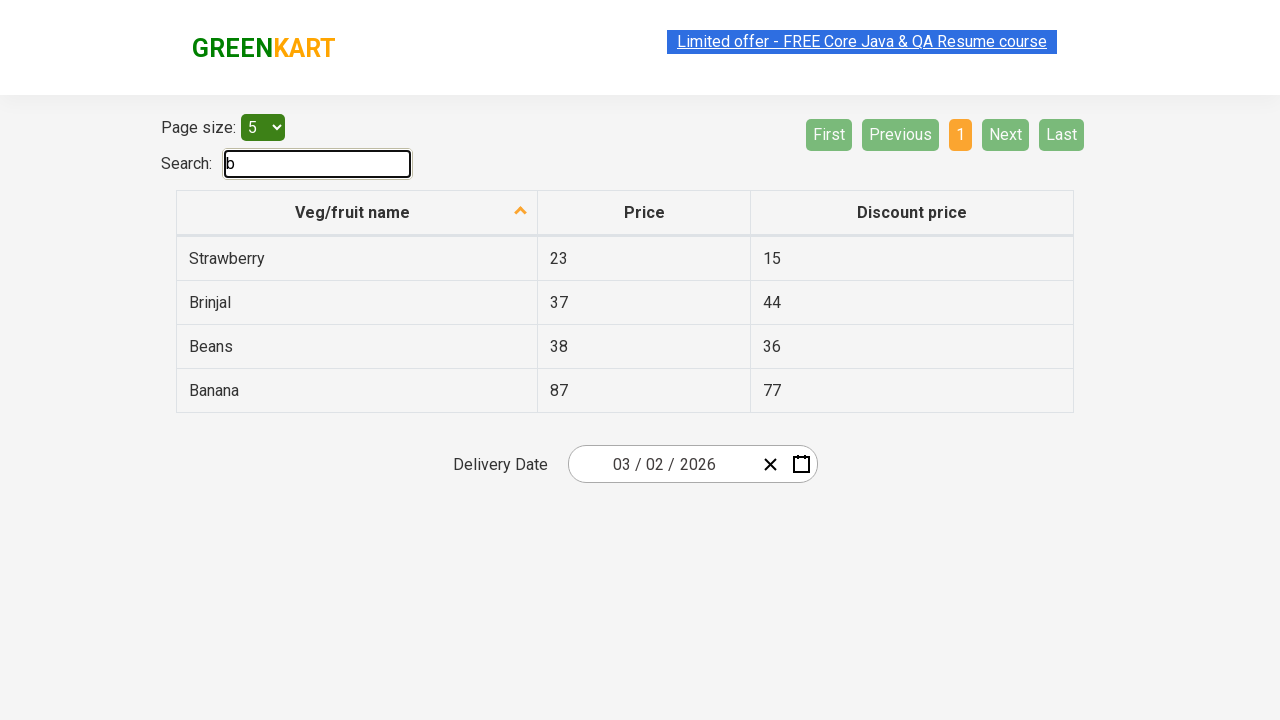

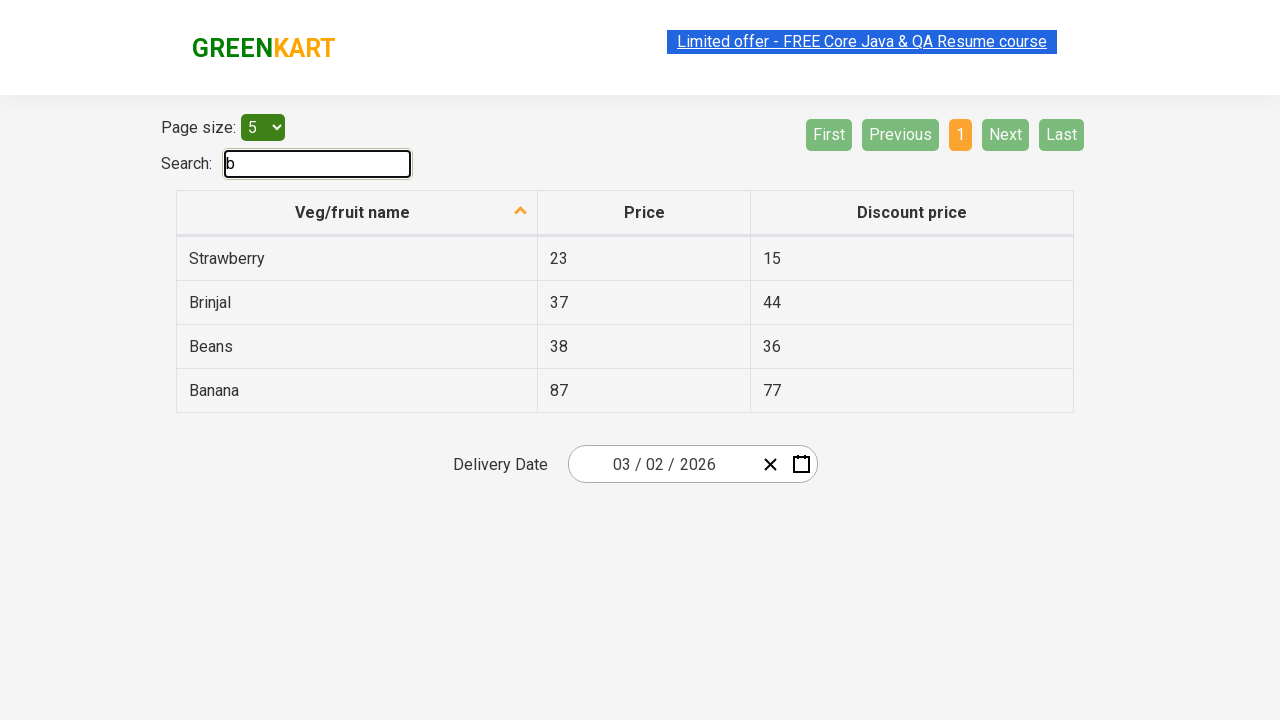